Tests text input with alphanumeric mixed content

Starting URL: https://bonigarcia.dev/selenium-webdriver-java/

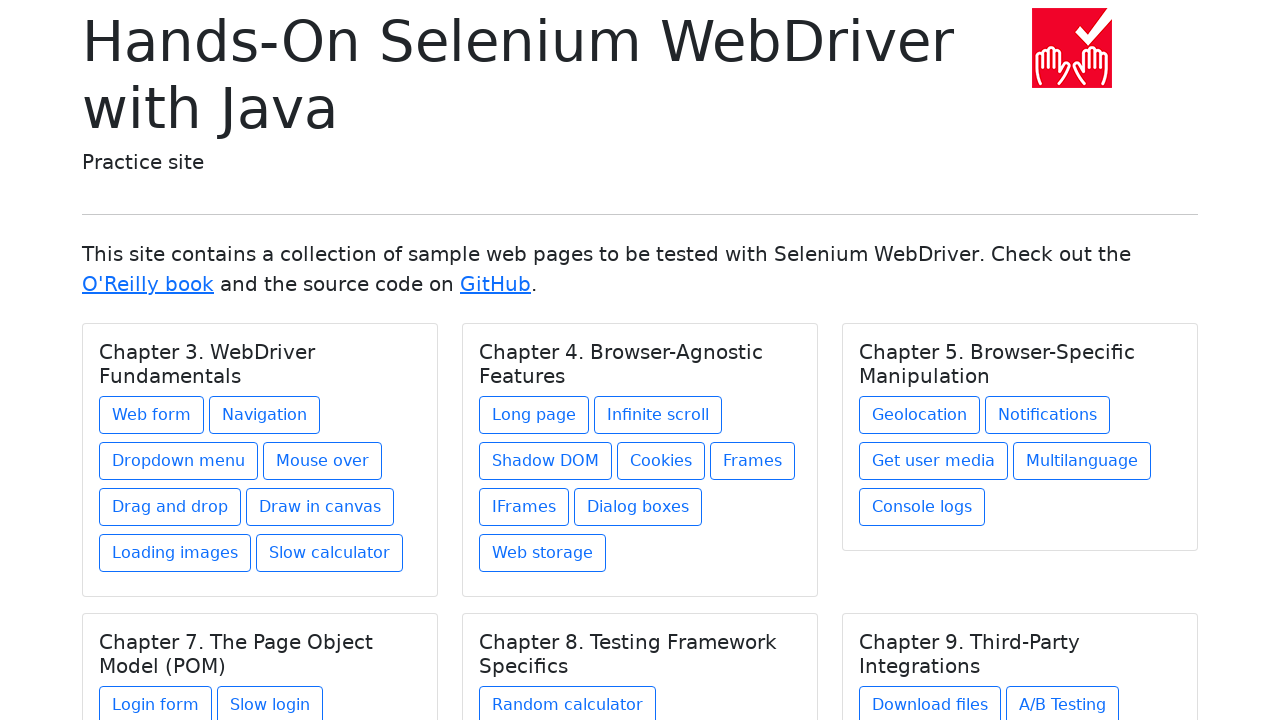

Clicked 'Web form' link to navigate to form page at (152, 415) on text=Web form
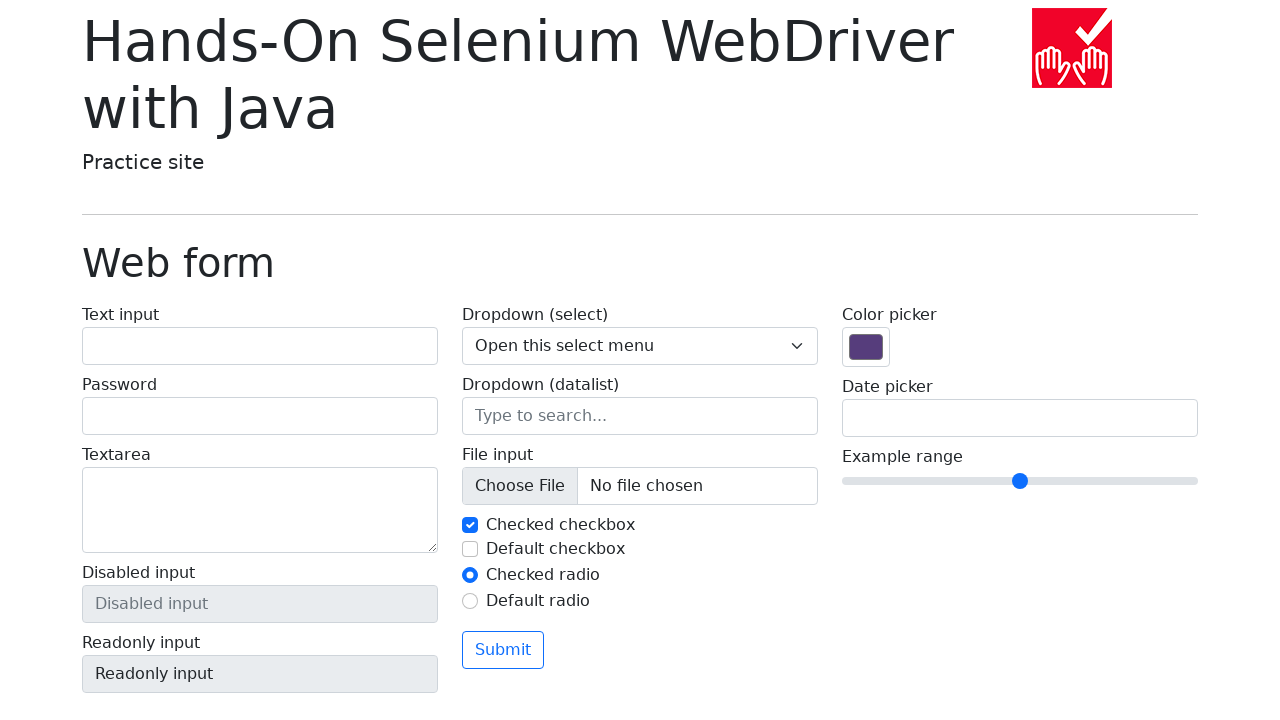

Filled text input field with alphanumeric content 'a 1' on input[name='my-text']
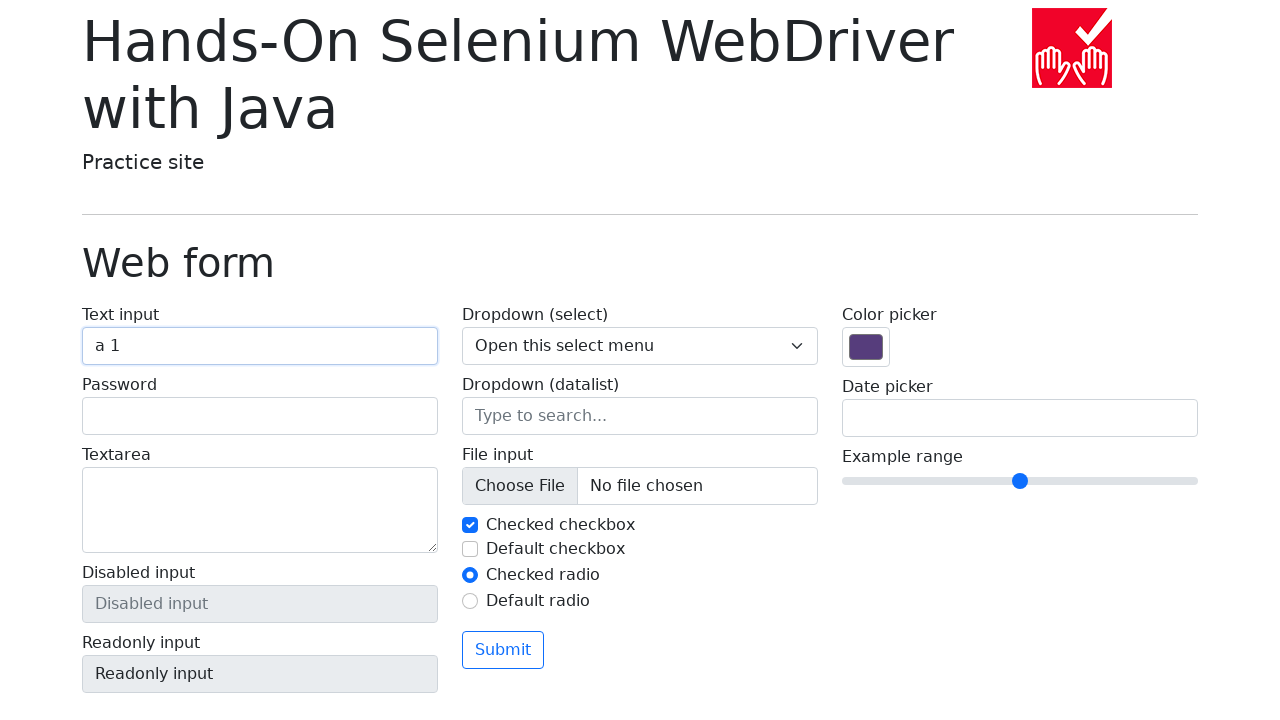

Retrieved input value from text field
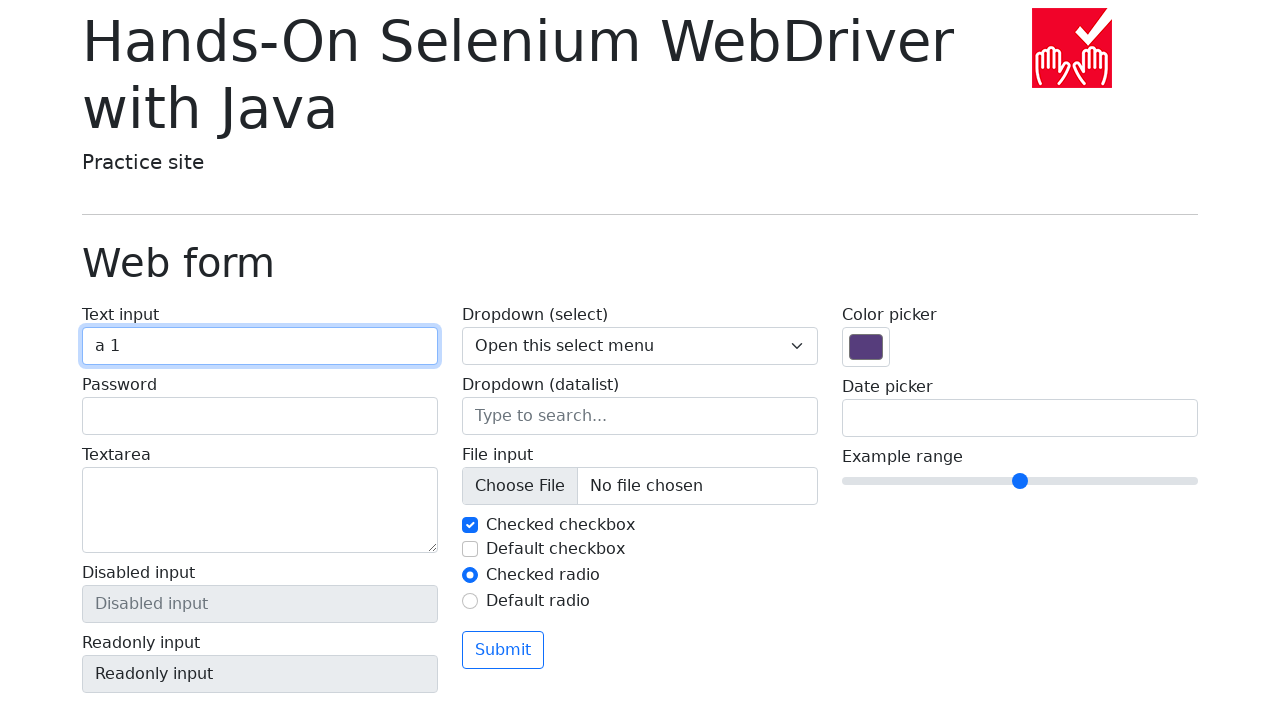

Verified input value matches expected alphanumeric content 'a 1'
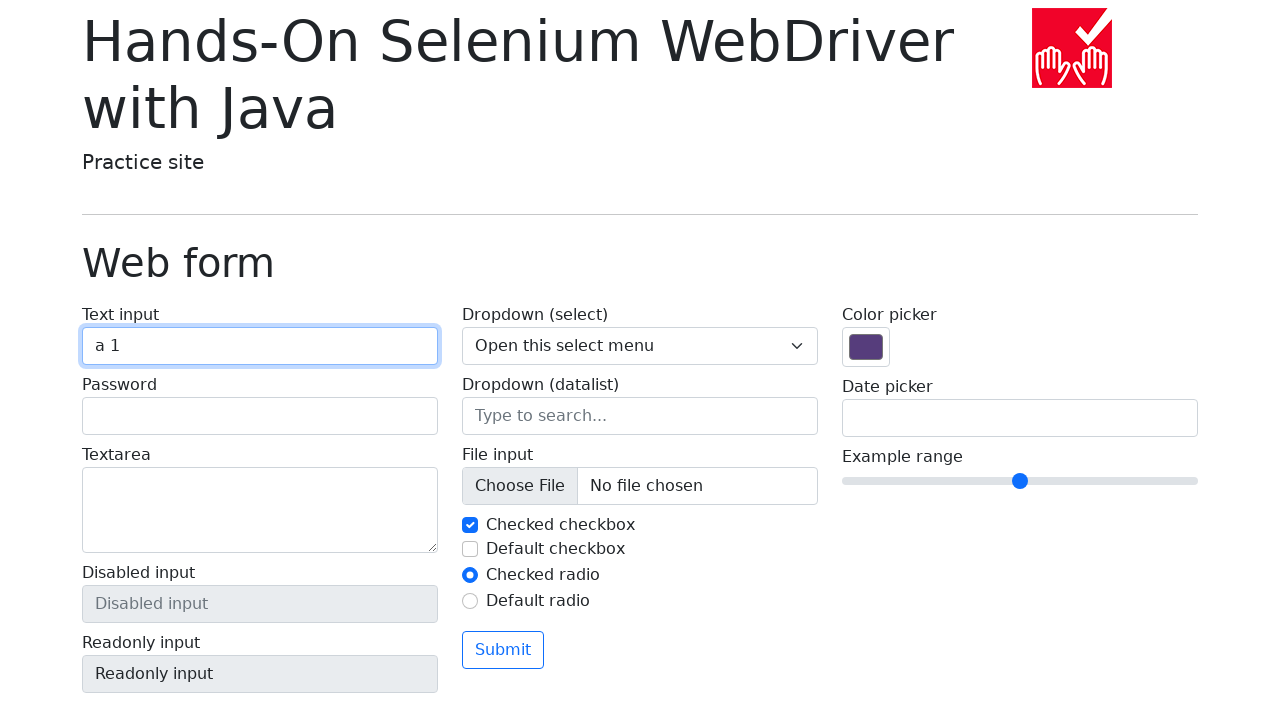

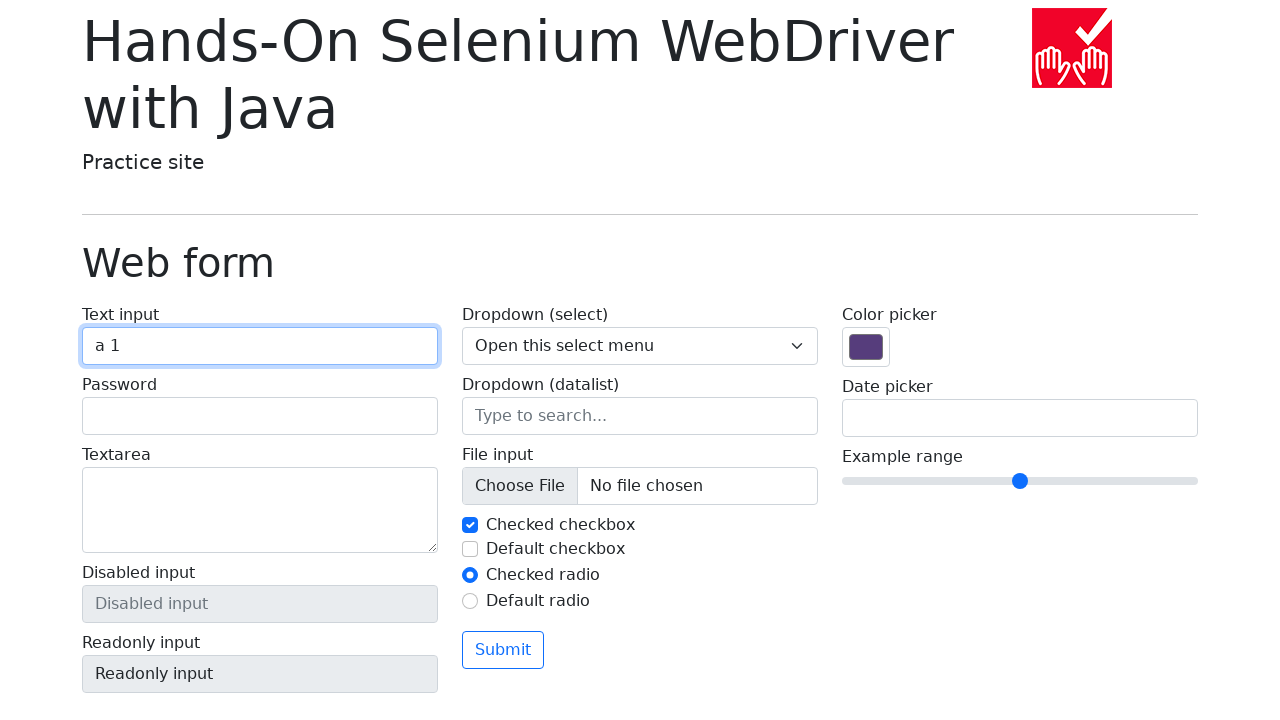